Navigates to NFL player stats page and sorts the data by touchdowns by clicking on the TD column header

Starting URL: https://www.nfl.com/stats/player-stats/

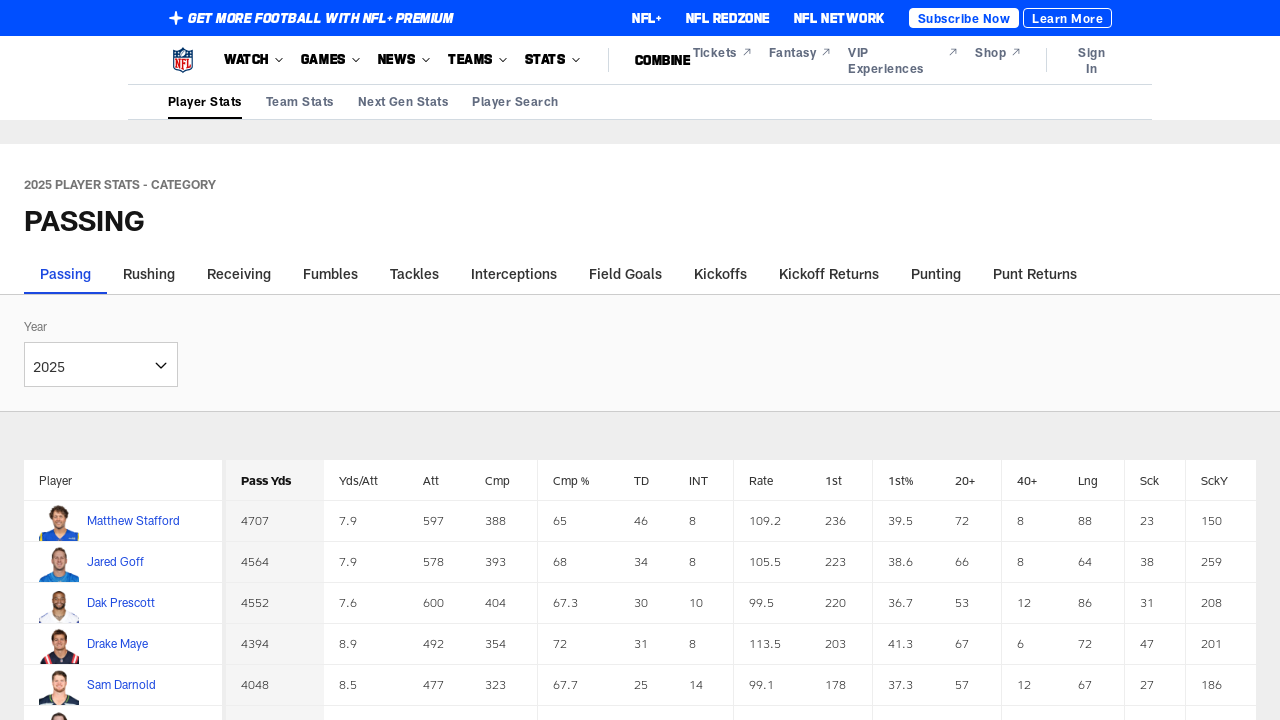

Navigated to NFL player stats page
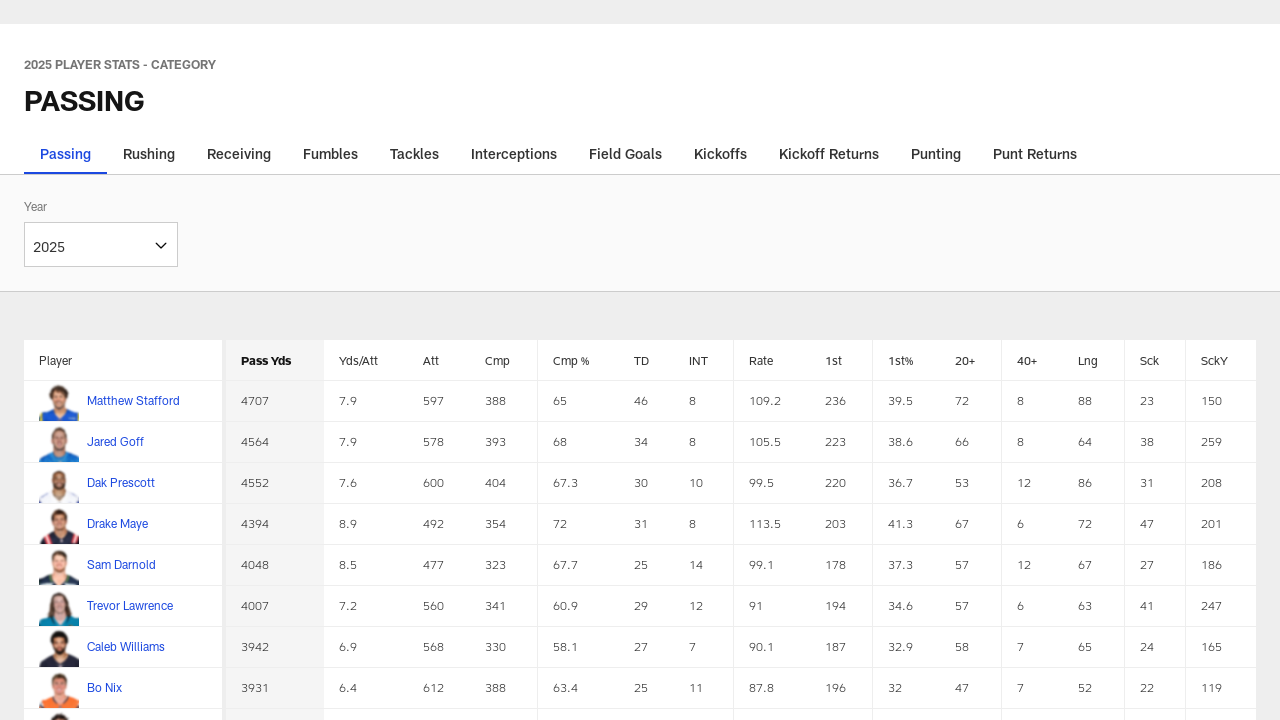

Clicked TD column header to sort by touchdowns at (641, 480) on xpath=//thead//tr//th//a[contains(text(),'TD')]
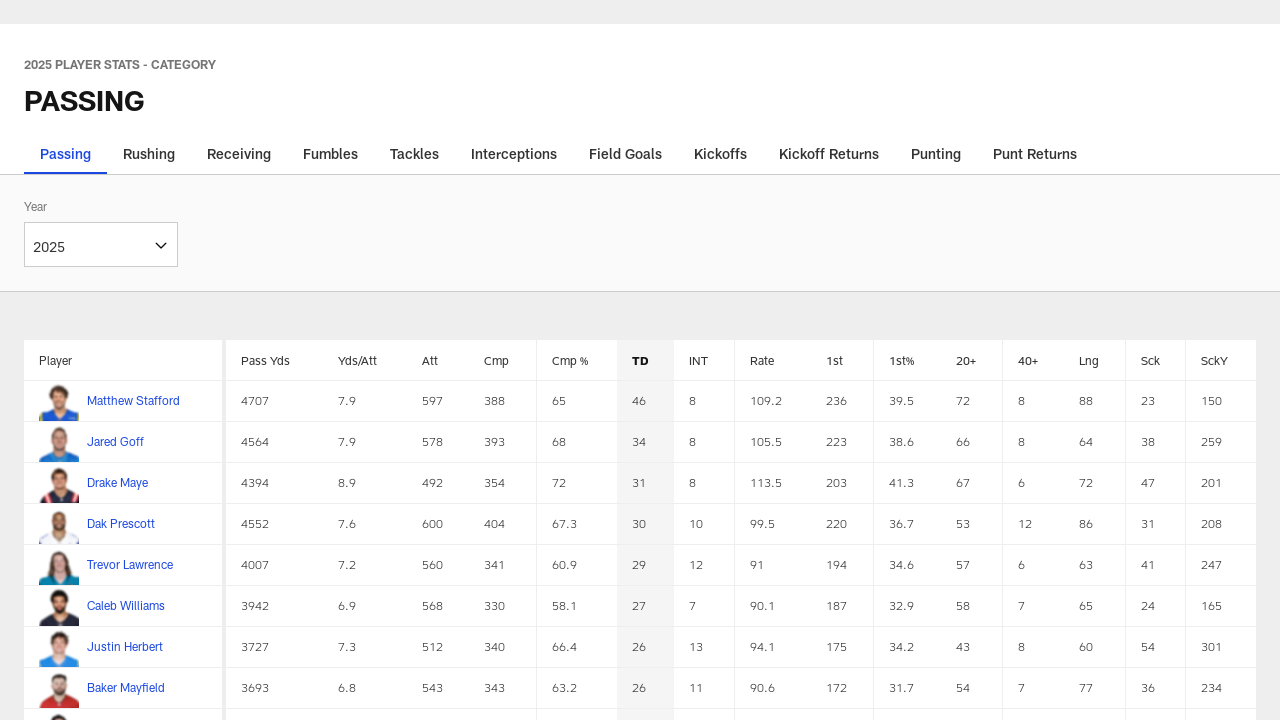

Table data loaded and sorted by touchdowns
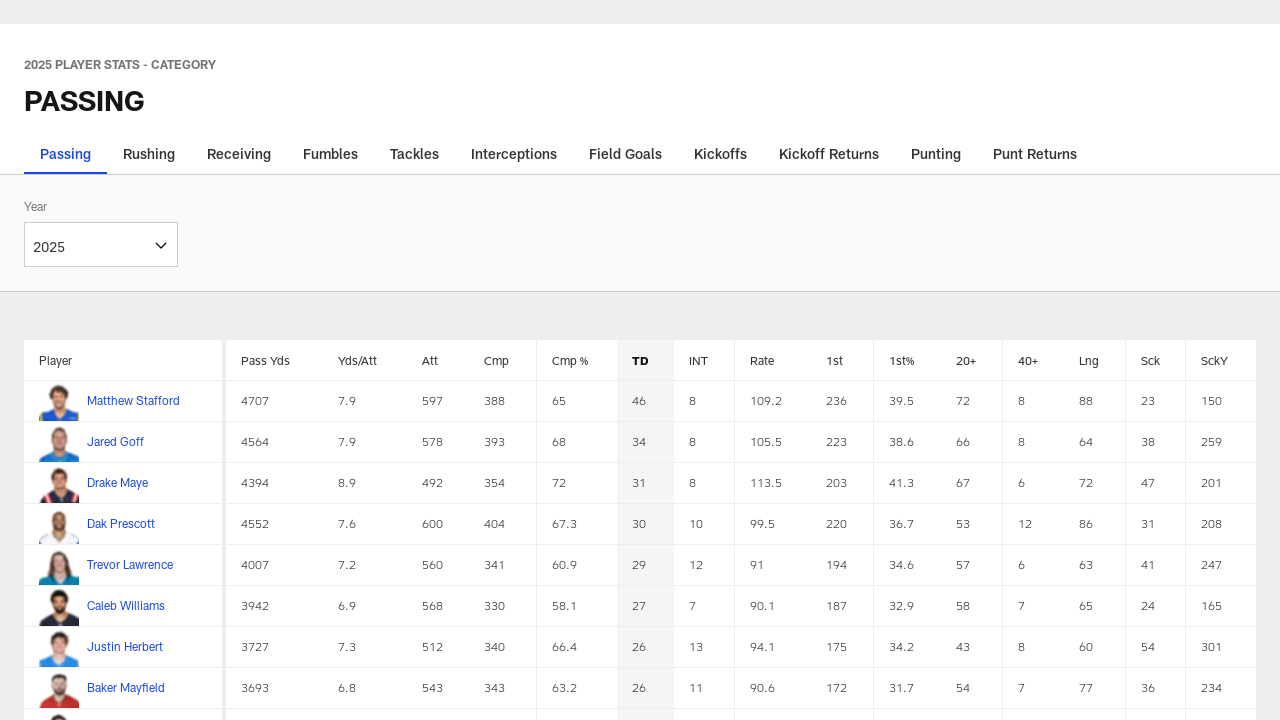

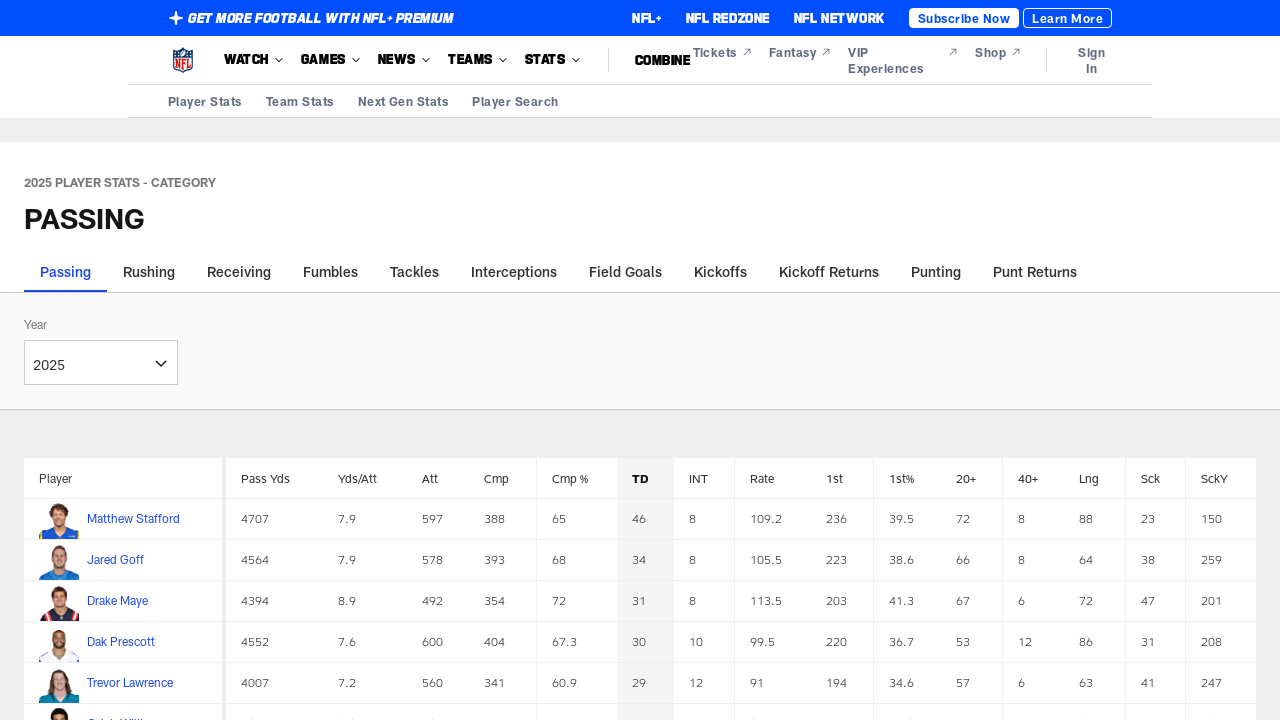